Tests drag and drop functionality within an iframe by dragging a draggable element to a droppable target on jQuery UI demo page

Starting URL: https://jqueryui.com/droppable/

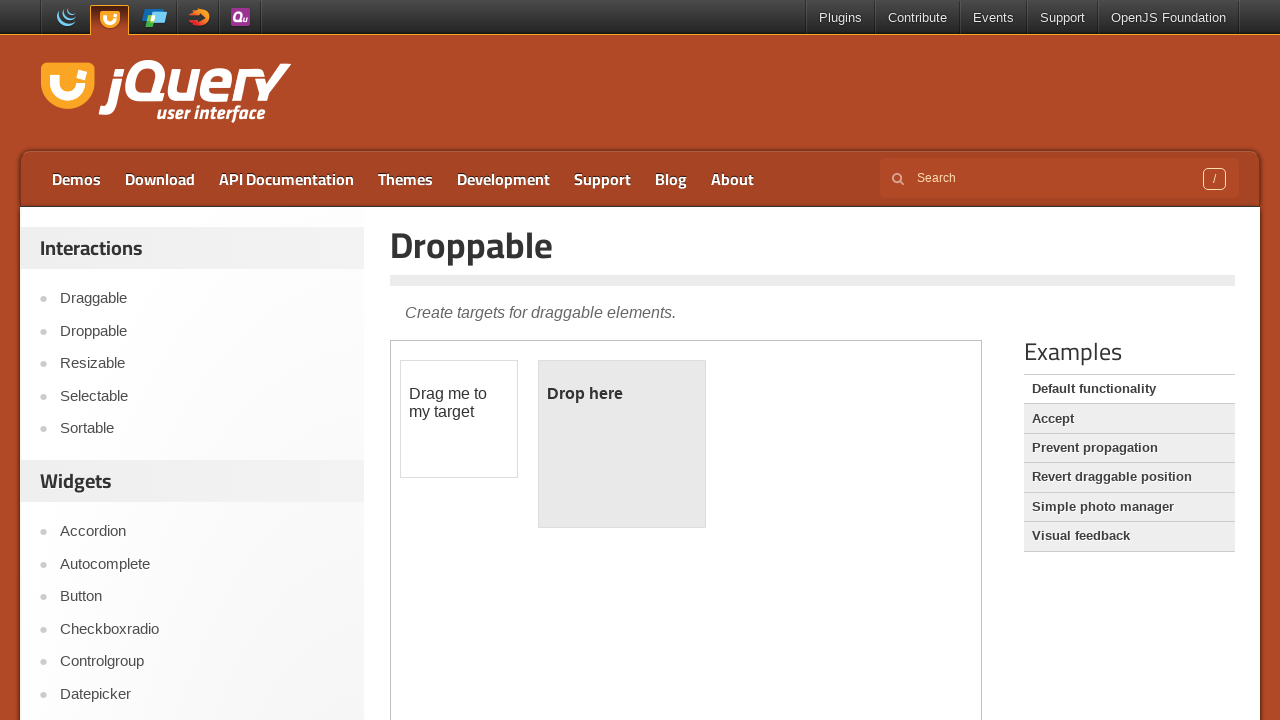

Located the demo iframe containing drag and drop elements
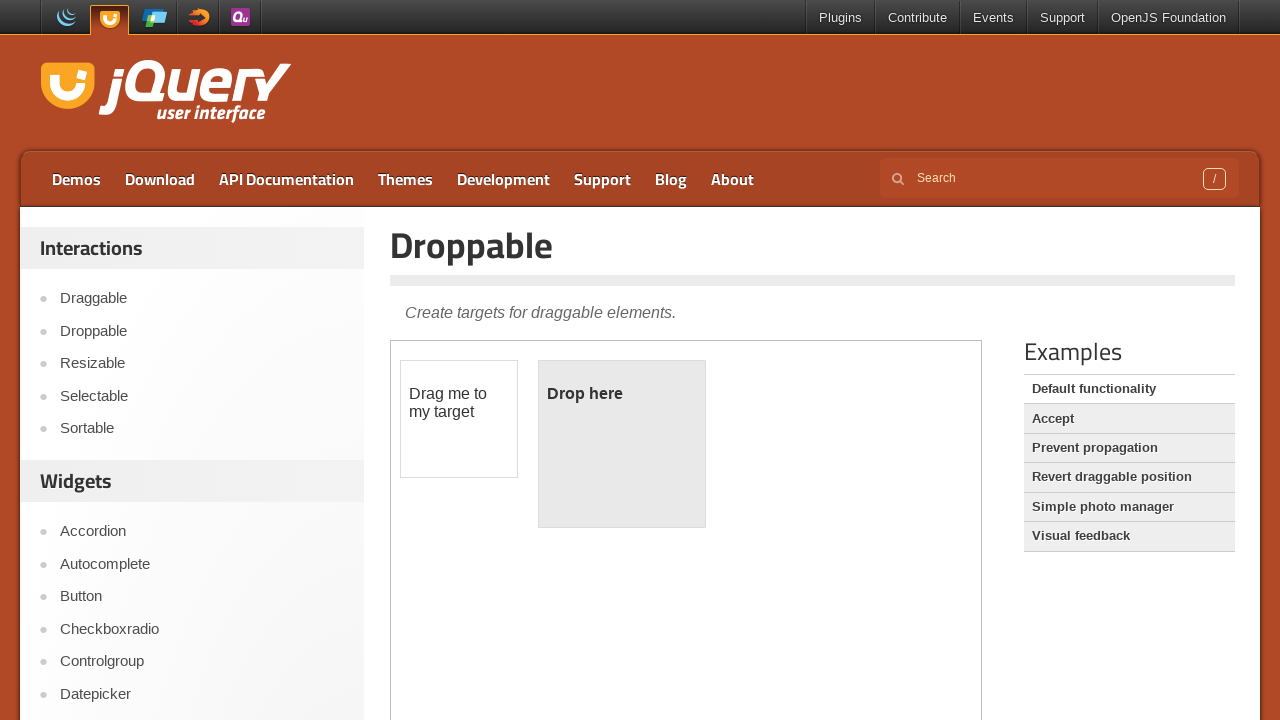

Located the draggable source element 'Drag me to my target'
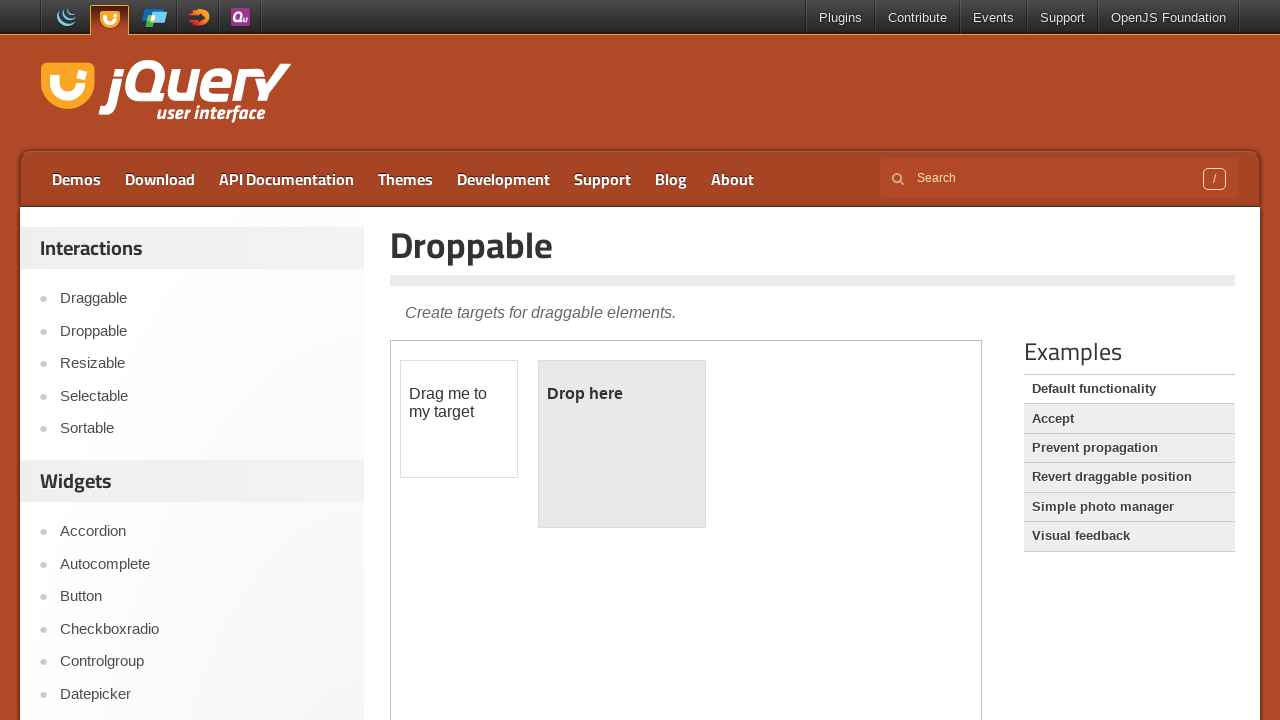

Located the droppable target element
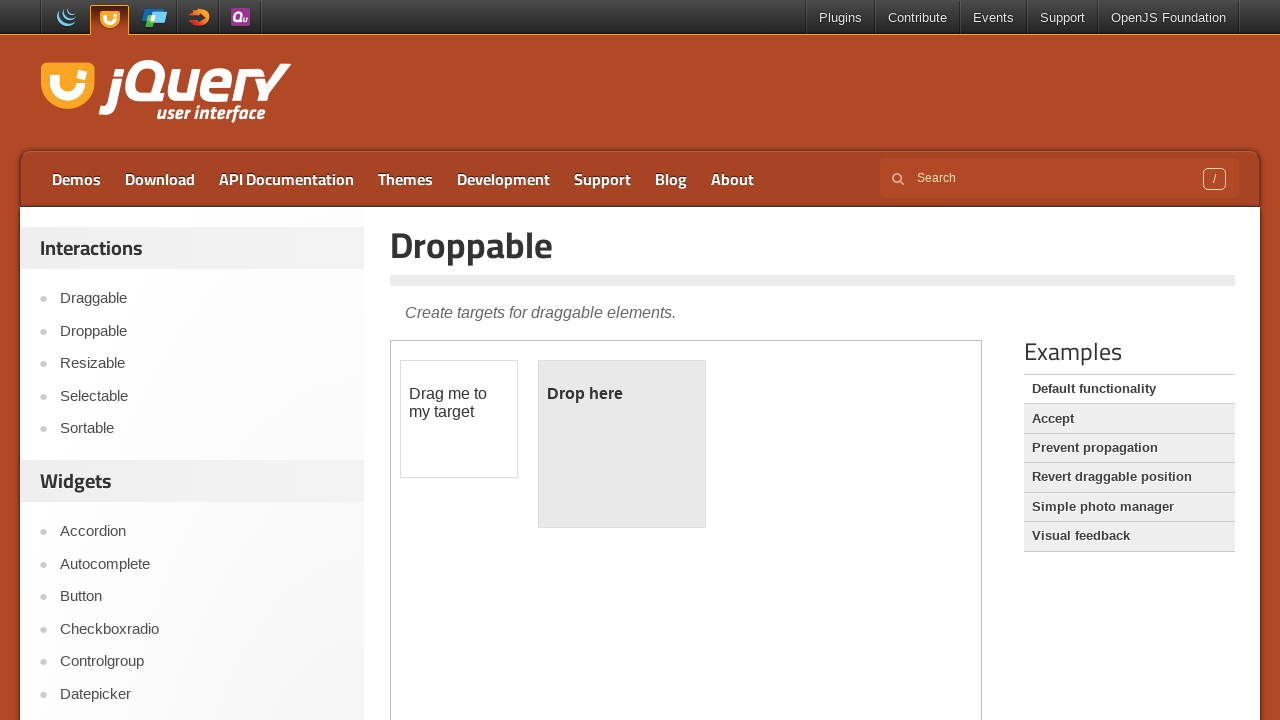

Performed drag and drop of source element to target element at (622, 444)
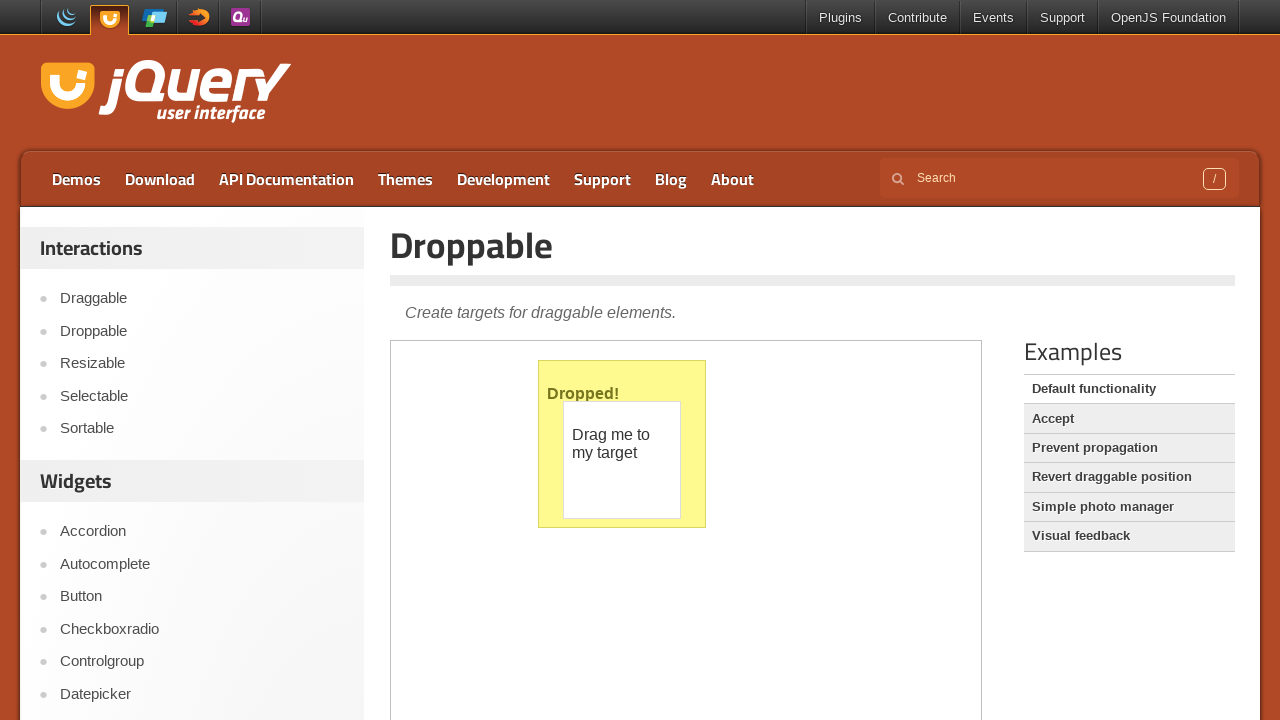

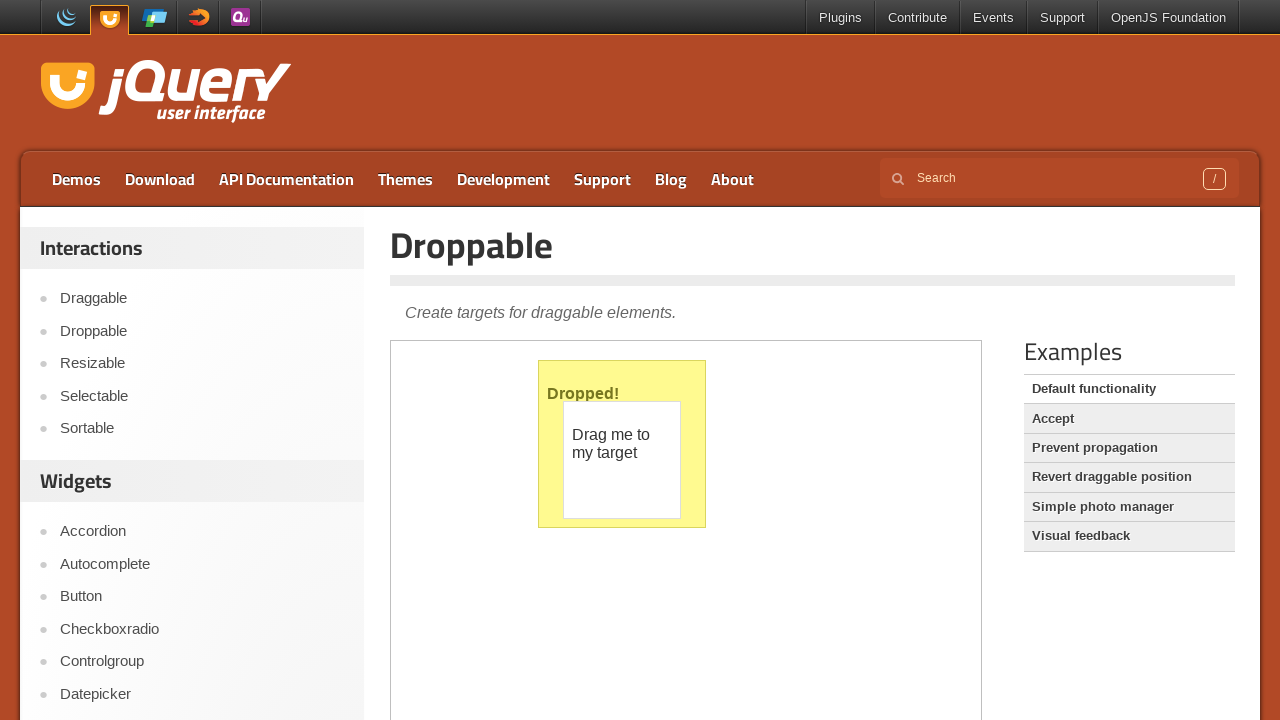